Tests a registration form by filling three input fields with text and clicking the submit button, then verifying the success message

Starting URL: http://suninjuly.github.io/registration1.html

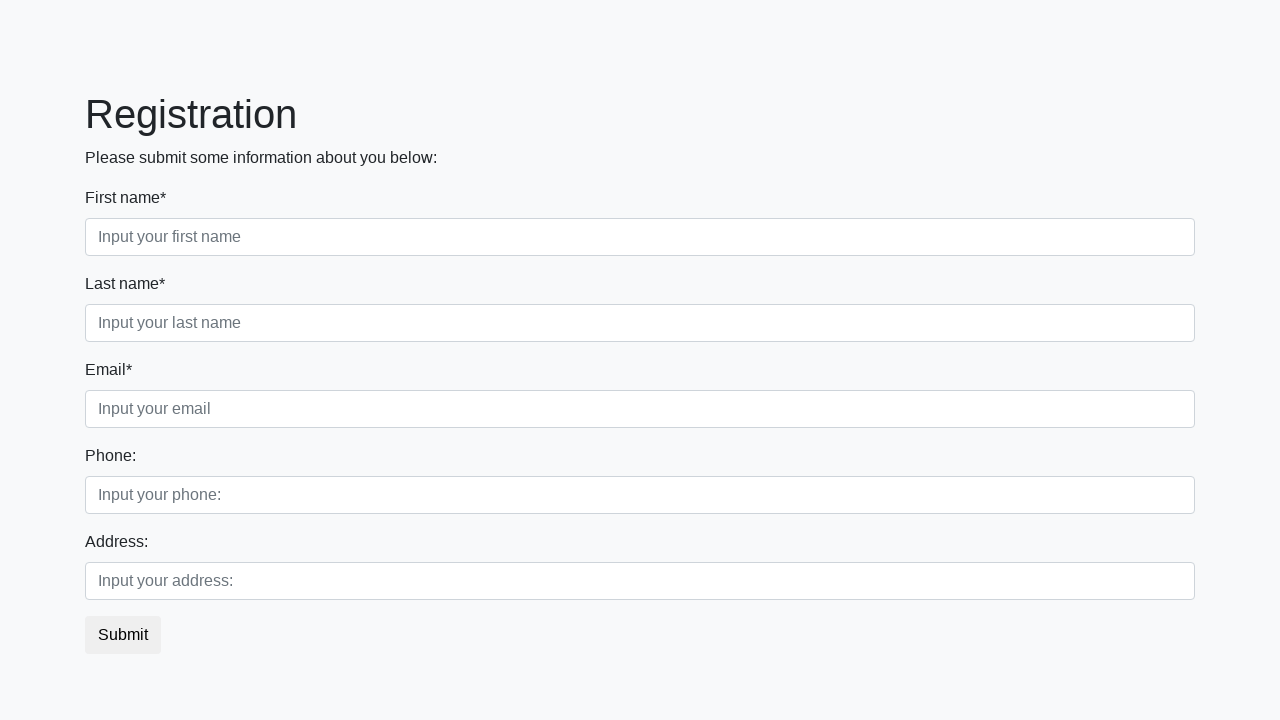

Filled first form field with 'My answer' on .first_block .form-control.first
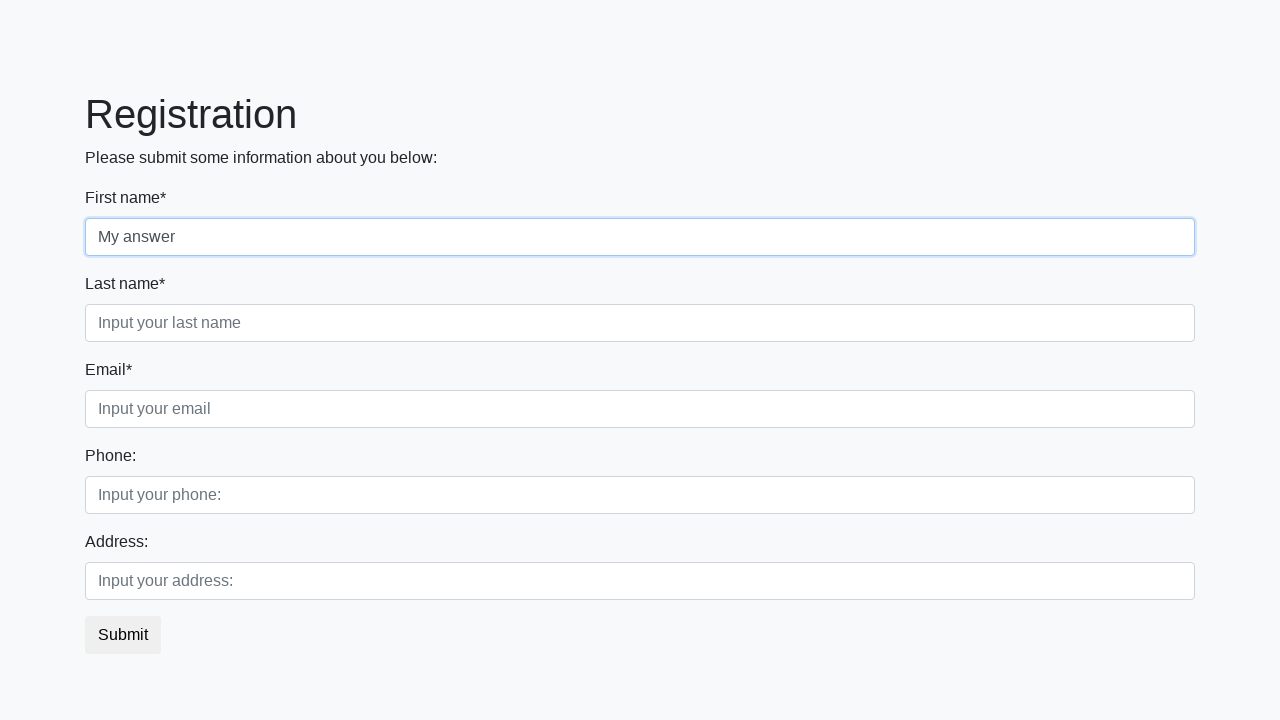

Filled second form field with 'My answer' on .first_block .form-control.second
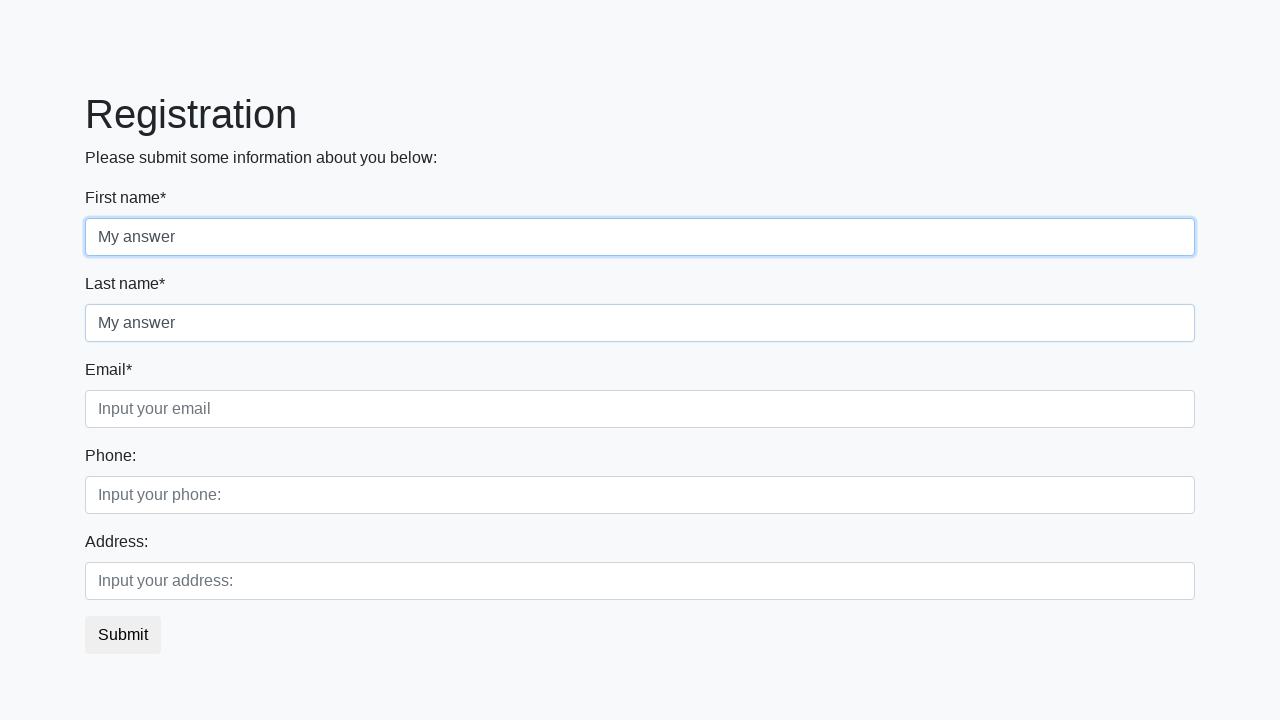

Filled third form field with 'My answer' on .first_block .form-control.third
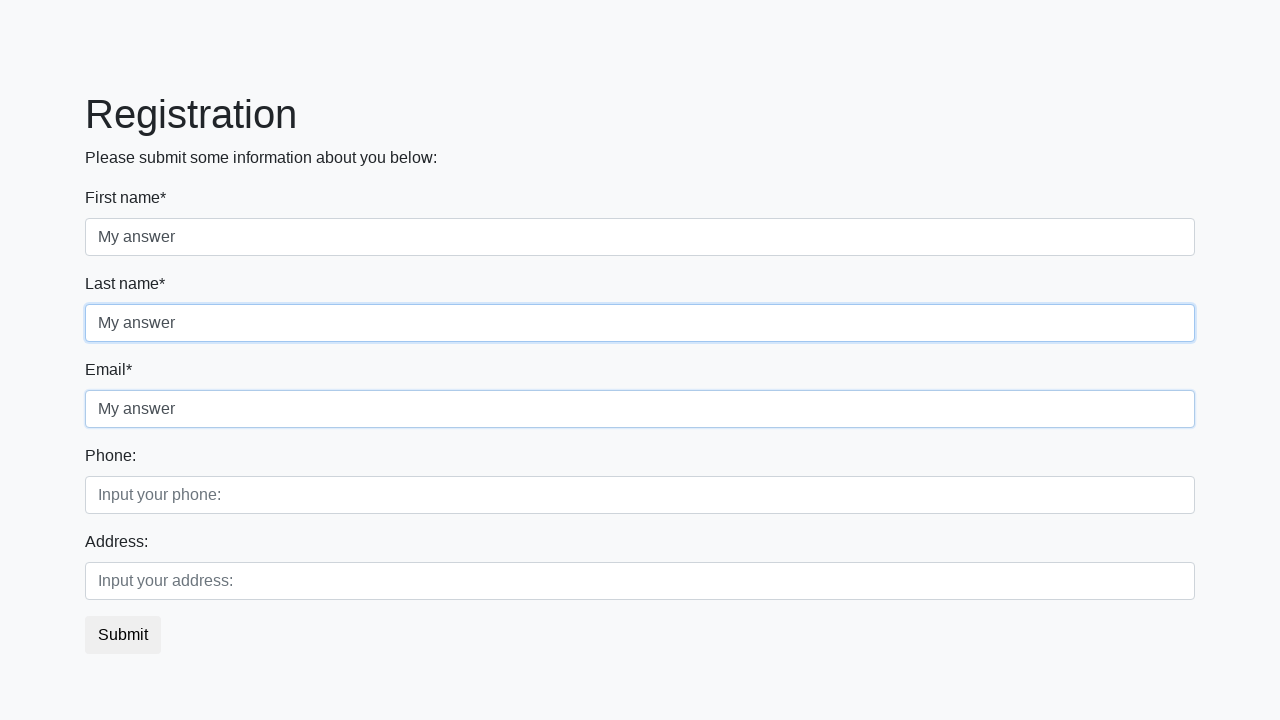

Clicked submit button at (123, 635) on button.btn
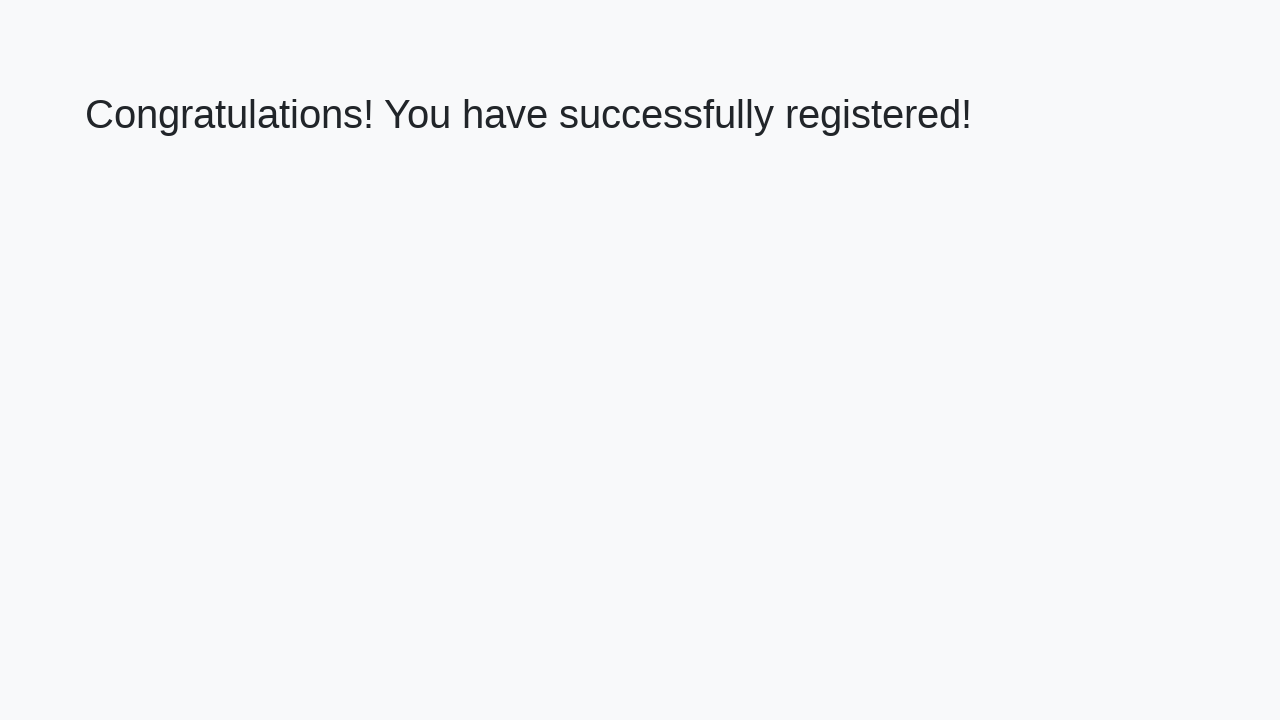

Success message appeared
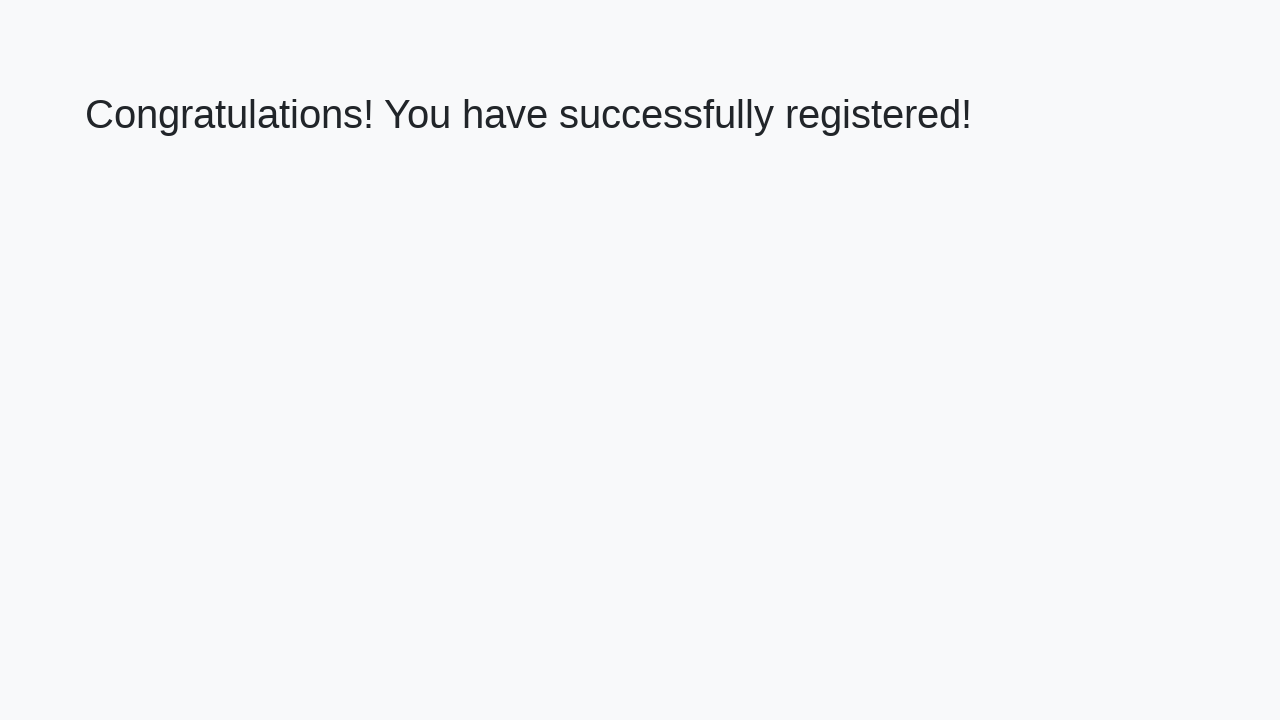

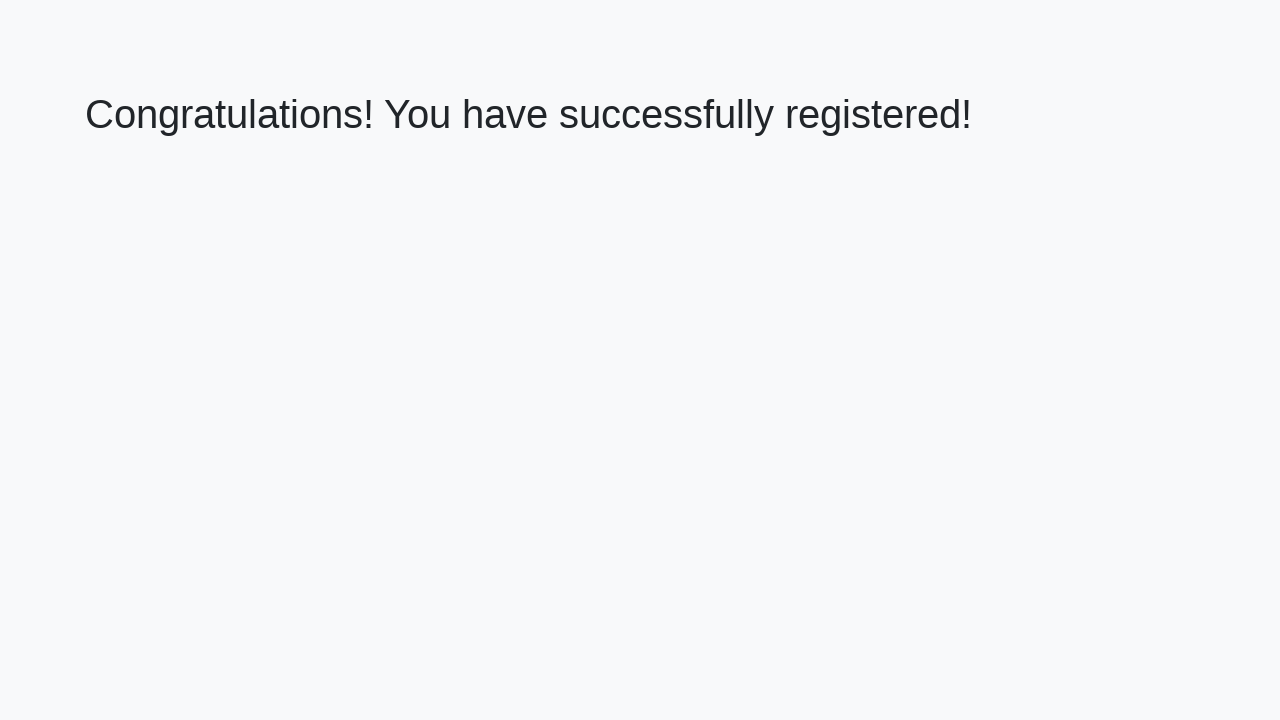